Tests clicking on a datepicker element after waiting for it to become visible on a test automation practice page

Starting URL: http://testautomationpractice.blogspot.com/

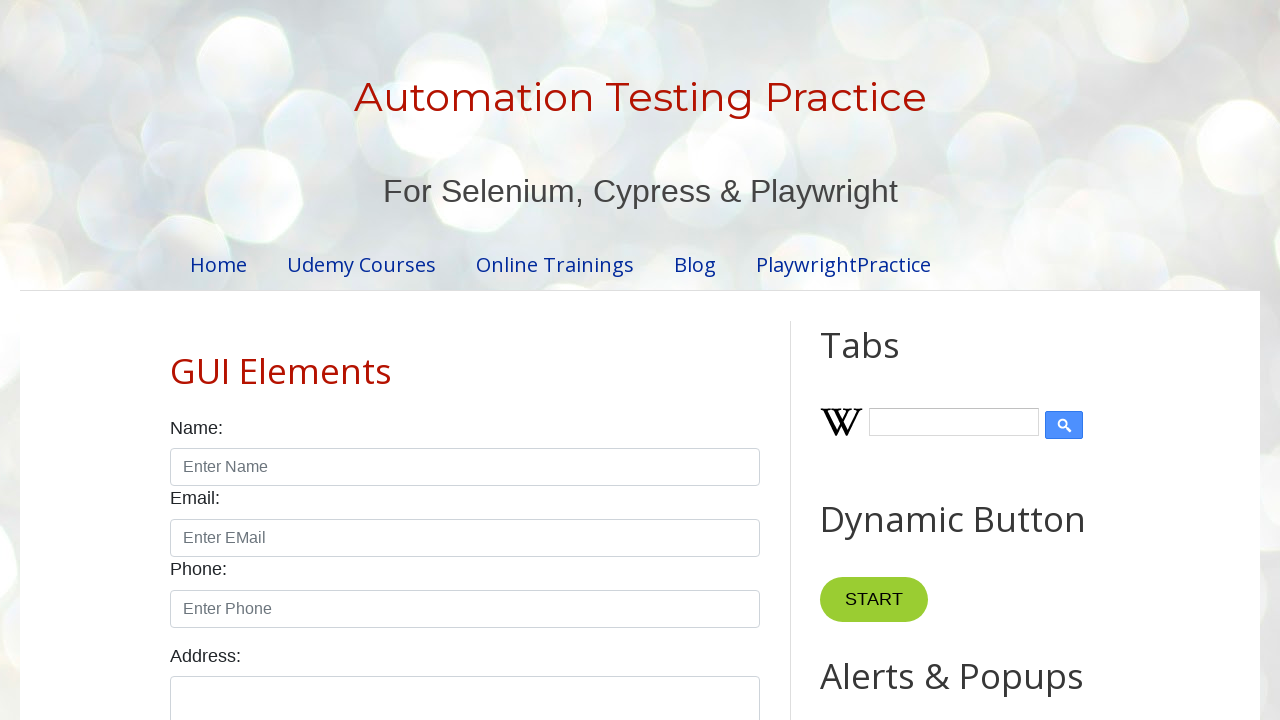

Navigated to test automation practice page
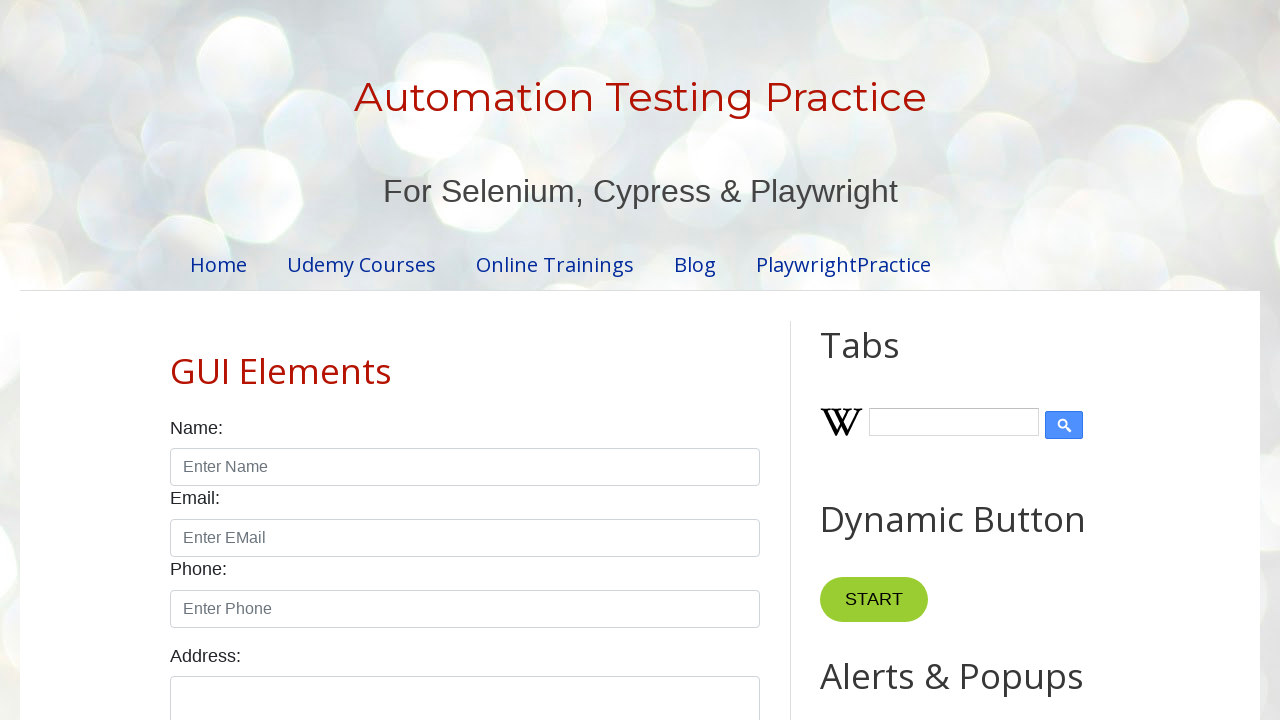

Waited for datepicker element to become visible
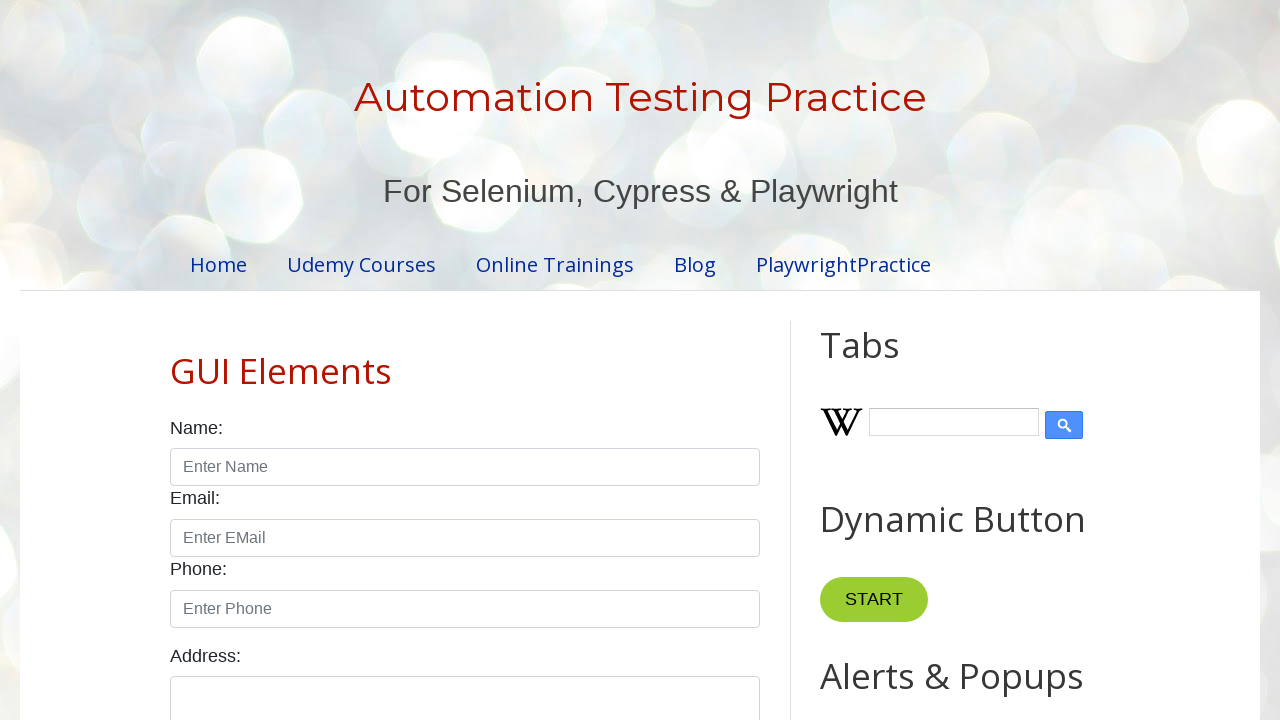

Clicked on the datepicker element at (515, 360) on #datepicker
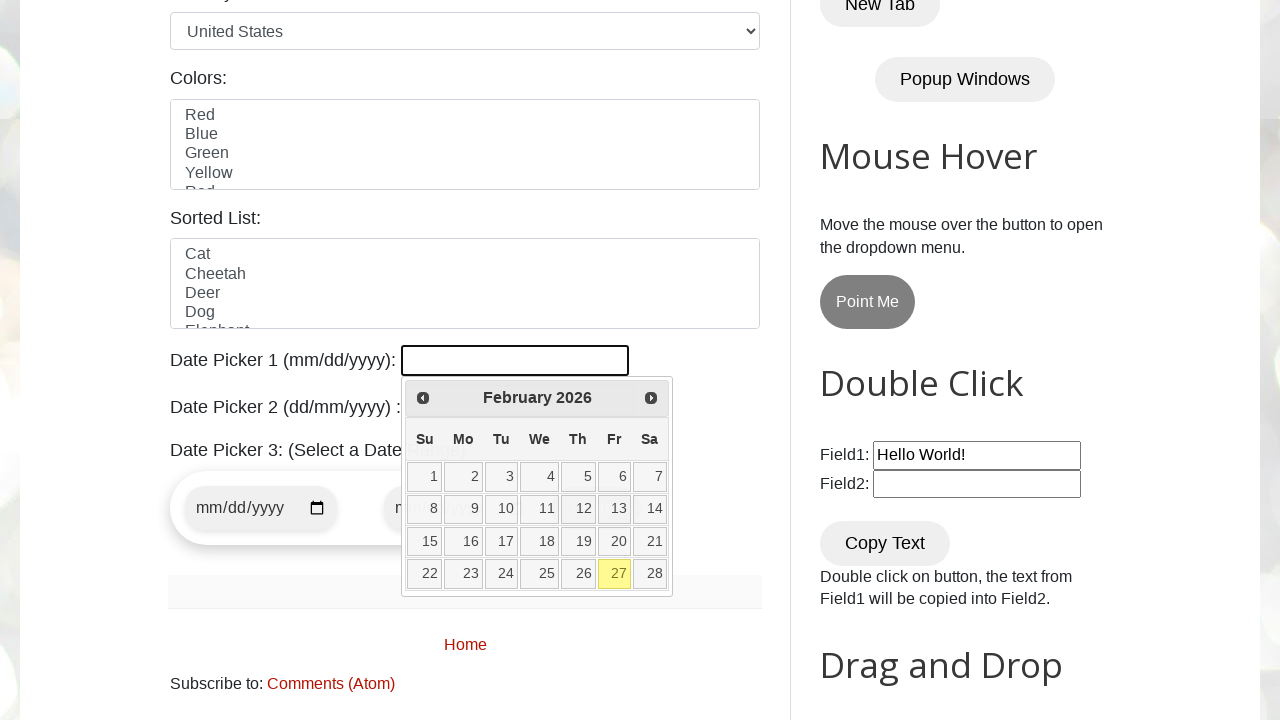

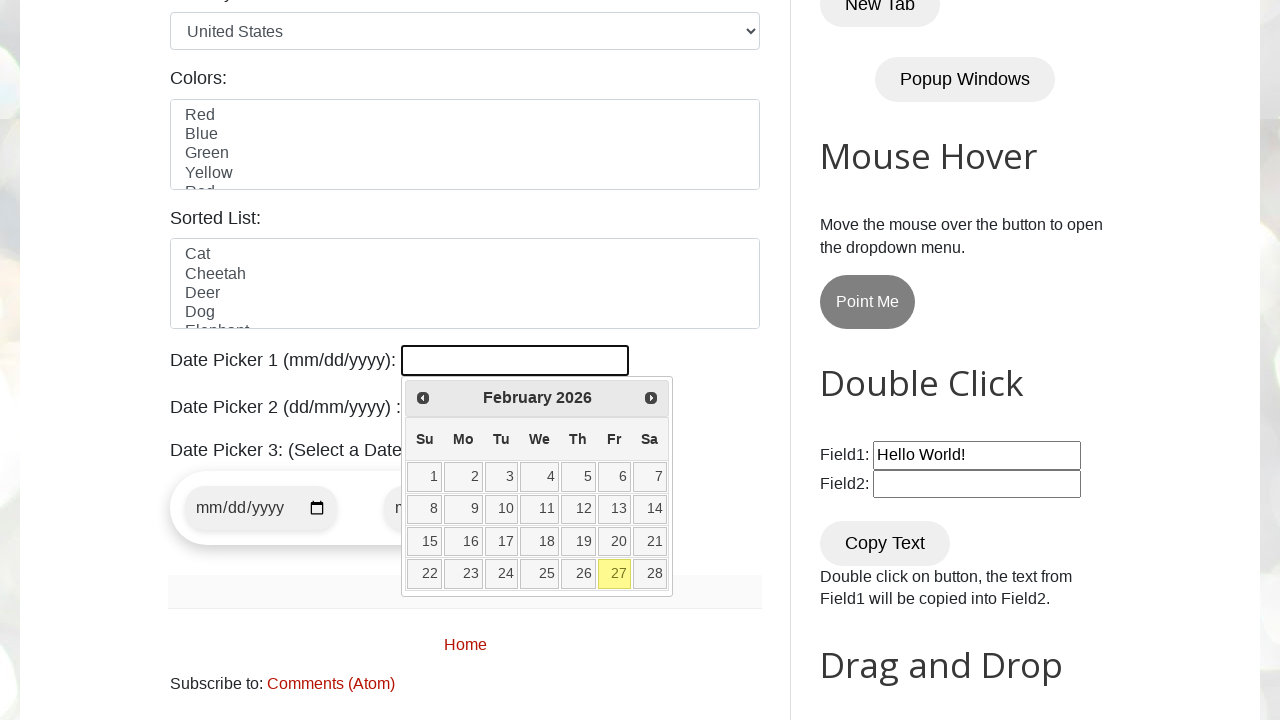